Tests filtering to display all items after applying other filters

Starting URL: https://demo.playwright.dev/todomvc

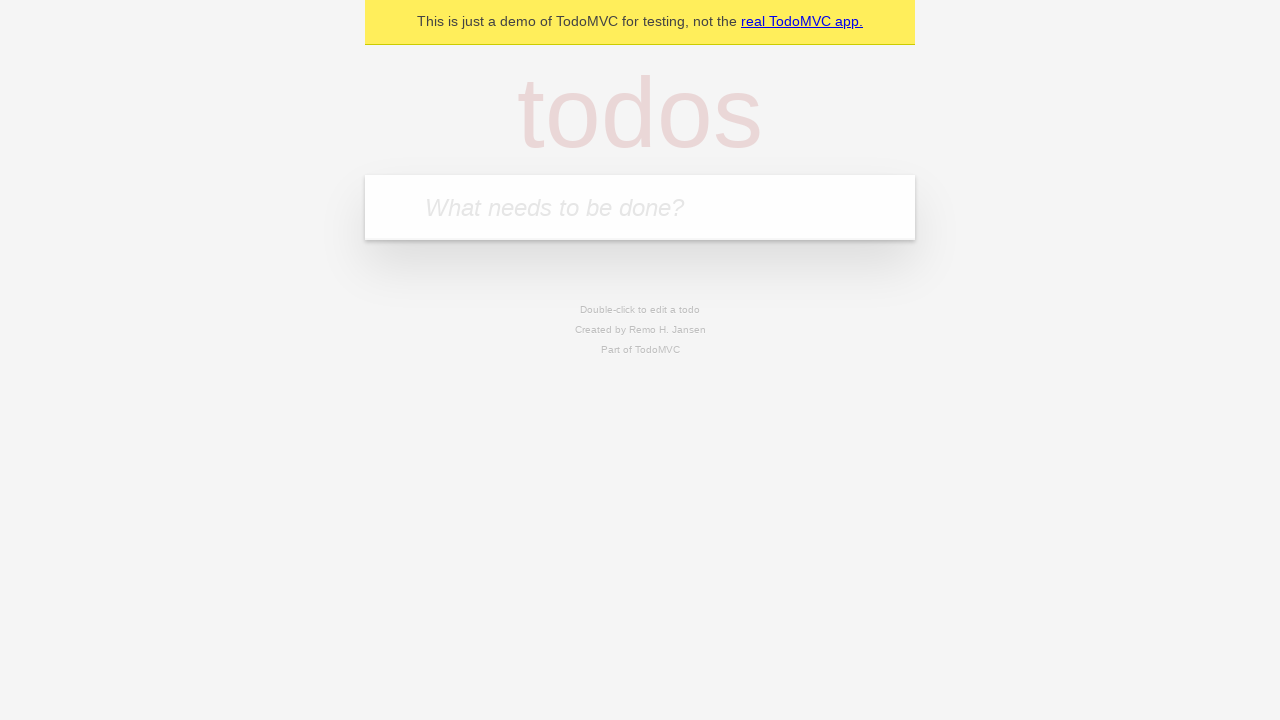

Filled todo input with 'buy some cheese' on internal:attr=[placeholder="What needs to be done?"i]
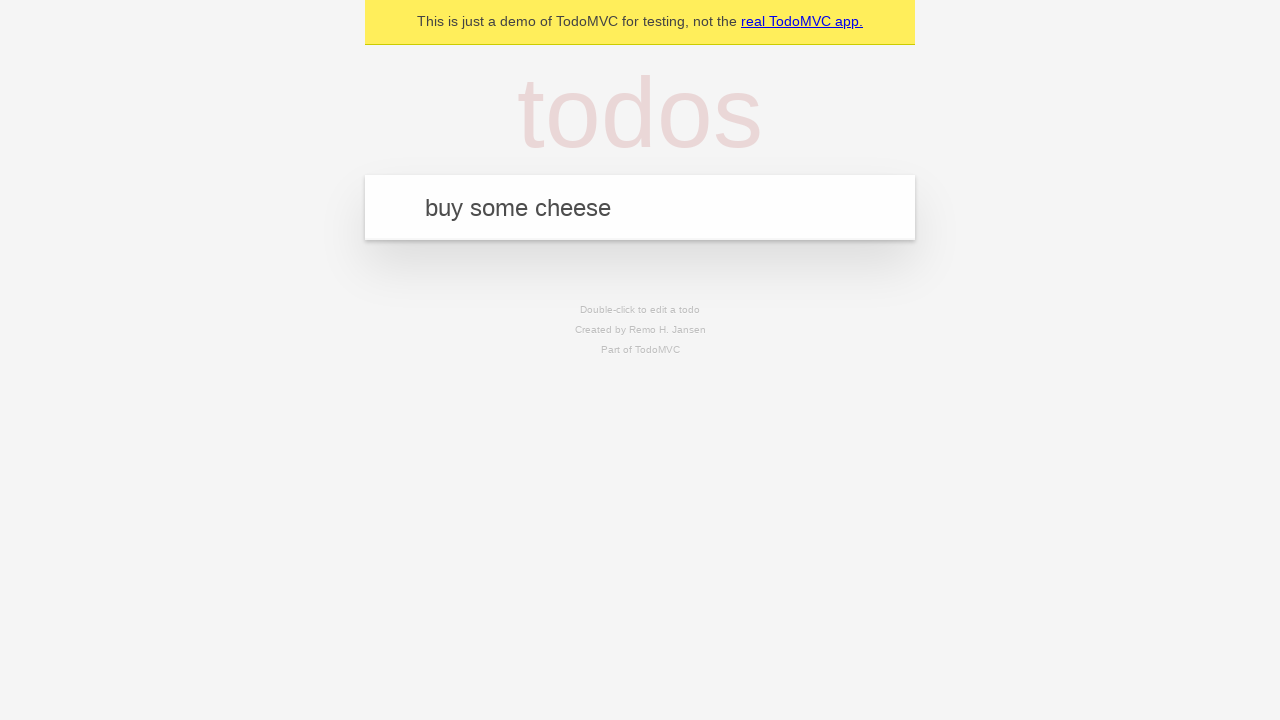

Pressed Enter to add first todo item on internal:attr=[placeholder="What needs to be done?"i]
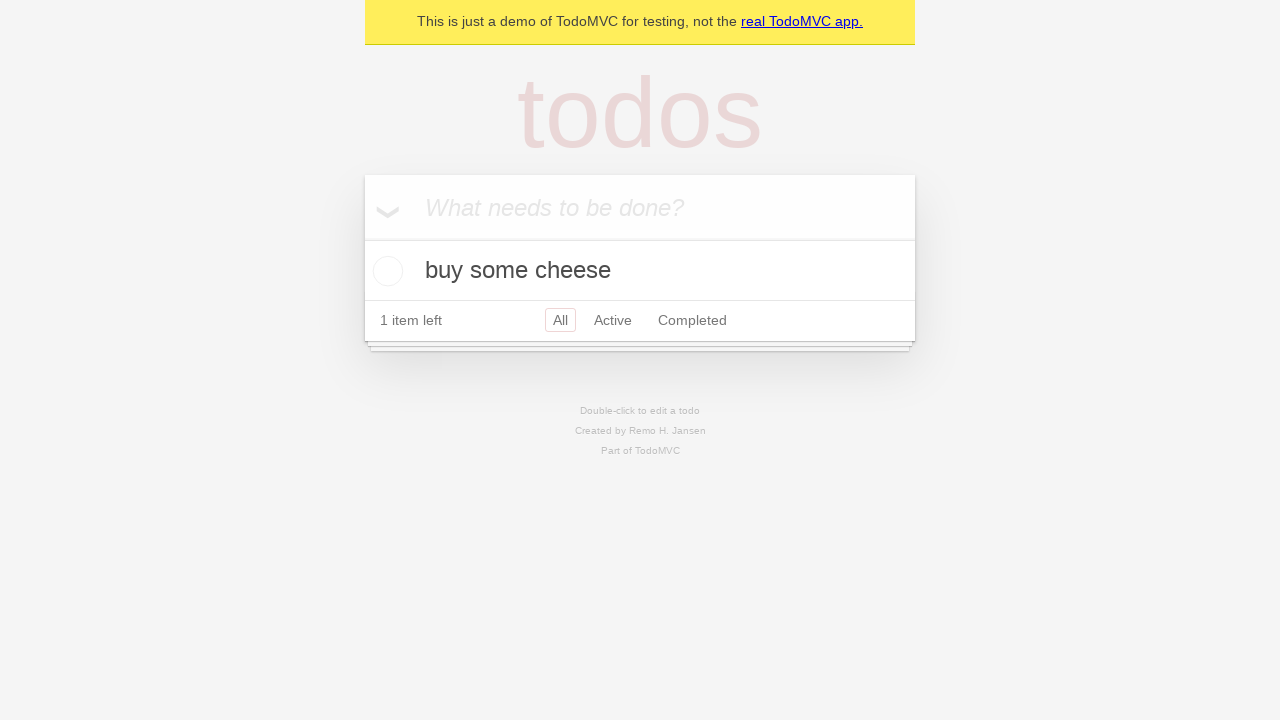

Filled todo input with 'feed the cat' on internal:attr=[placeholder="What needs to be done?"i]
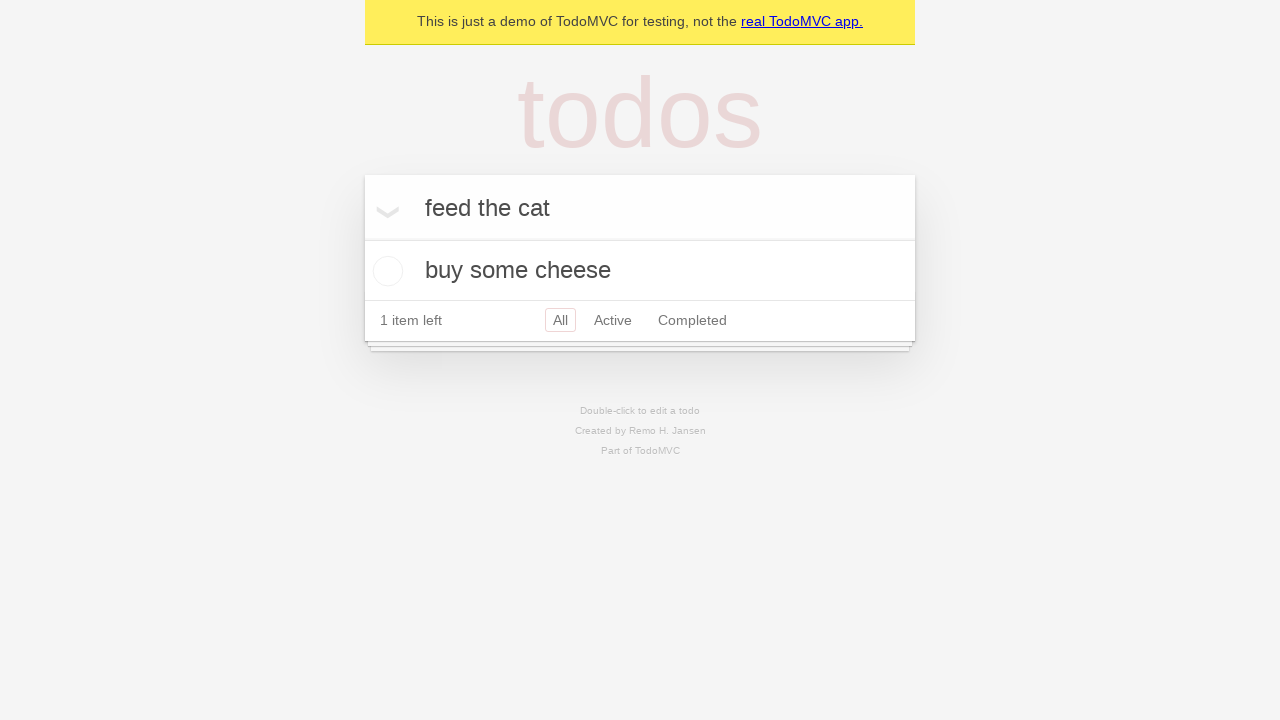

Pressed Enter to add second todo item on internal:attr=[placeholder="What needs to be done?"i]
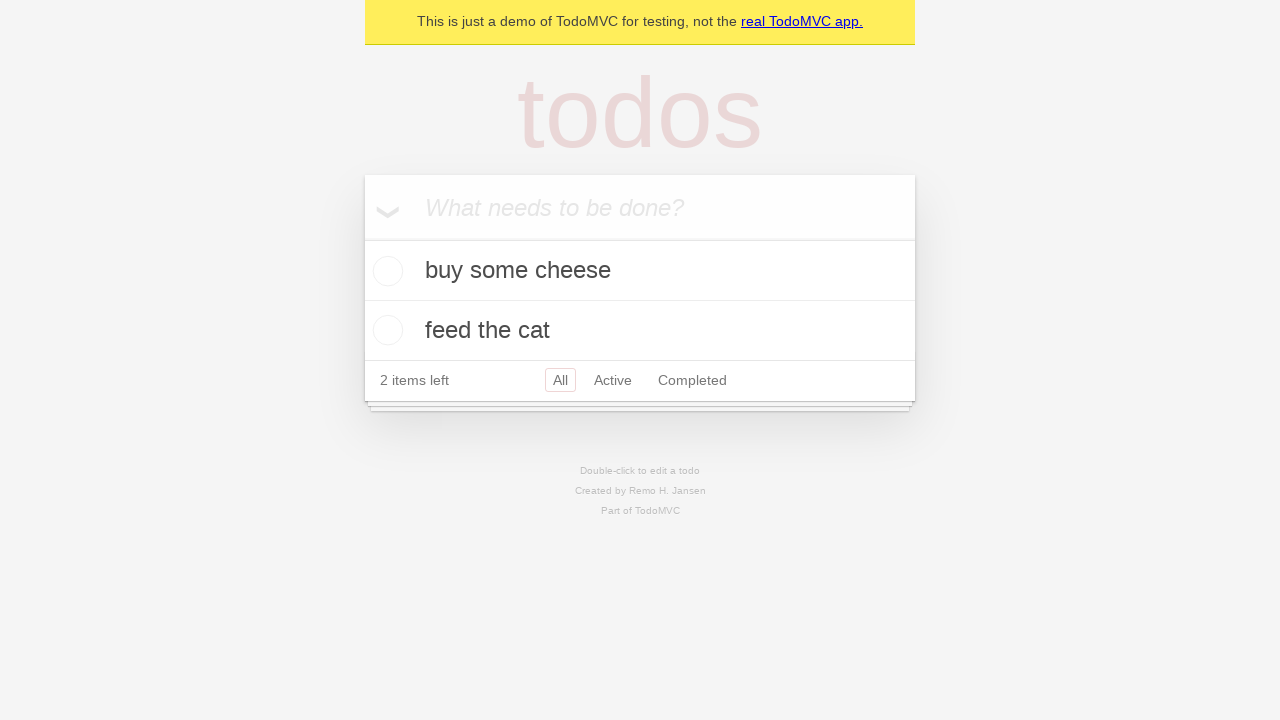

Filled todo input with 'book a doctors appointment' on internal:attr=[placeholder="What needs to be done?"i]
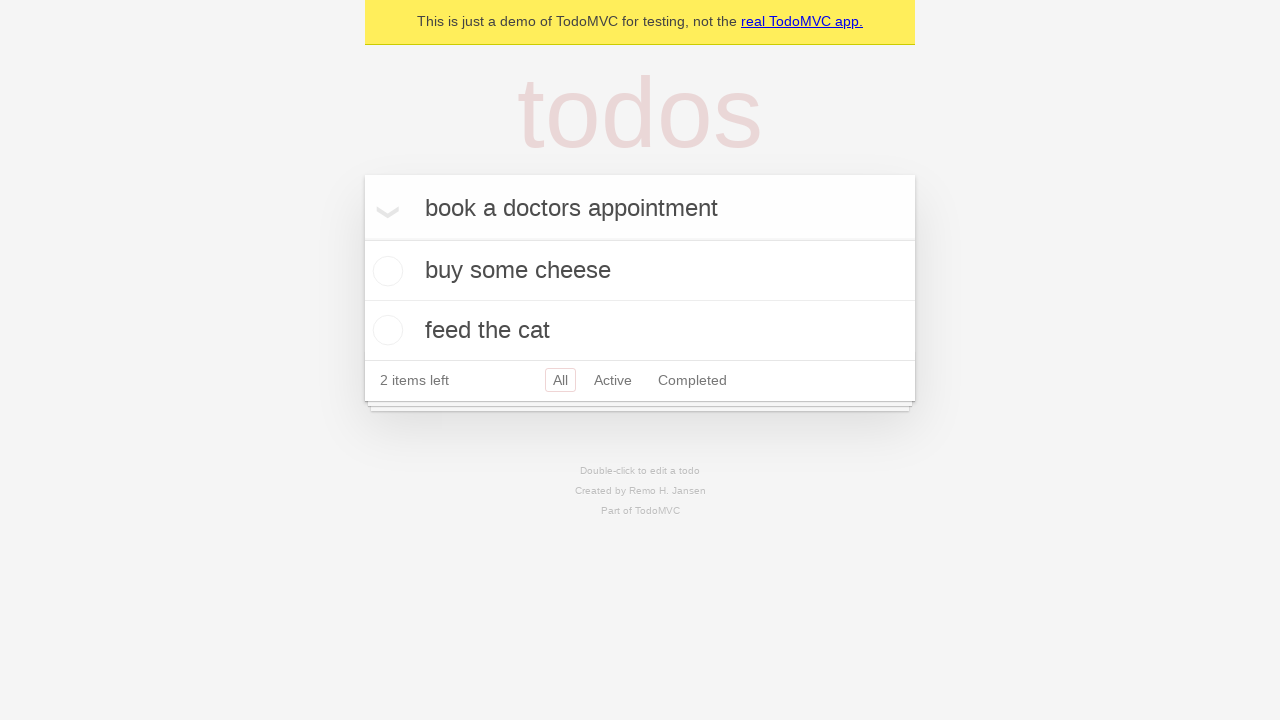

Pressed Enter to add third todo item on internal:attr=[placeholder="What needs to be done?"i]
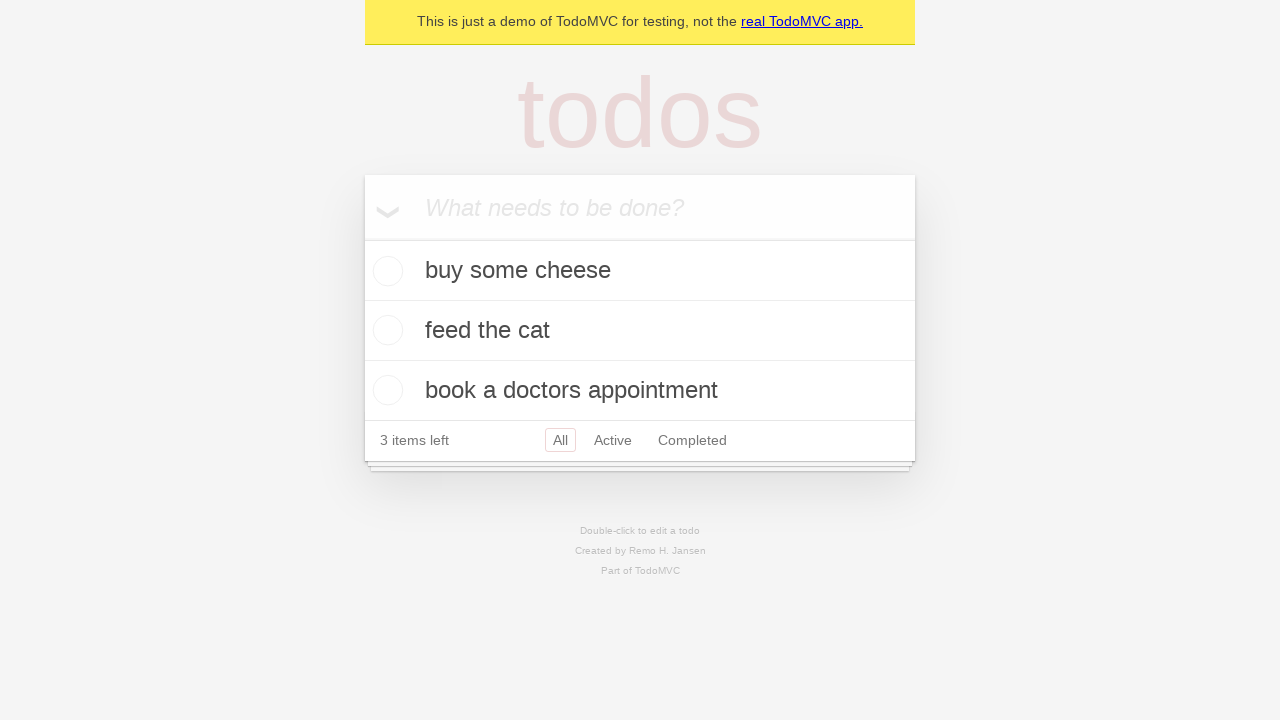

Checked the second todo item checkbox at (385, 330) on internal:testid=[data-testid="todo-item"s] >> nth=1 >> internal:role=checkbox
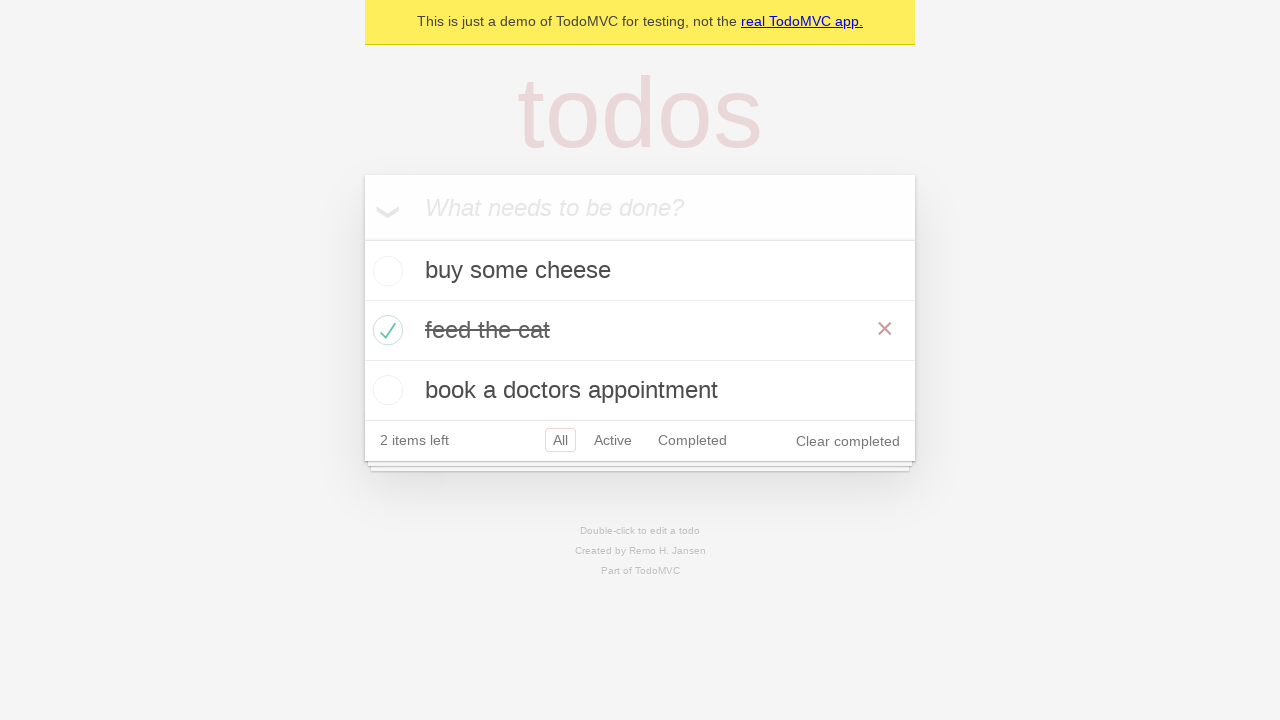

Clicked 'Active' filter link at (613, 440) on internal:role=link[name="Active"i]
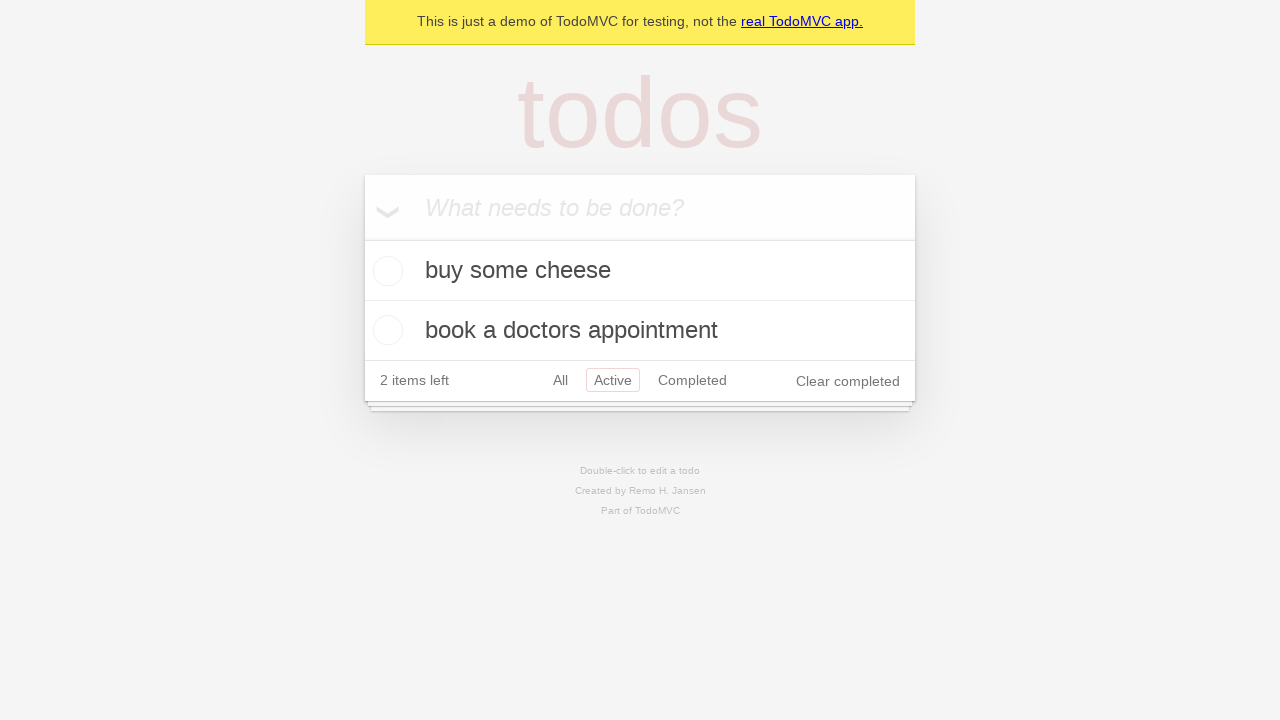

Clicked 'Completed' filter link at (692, 380) on internal:role=link[name="Completed"i]
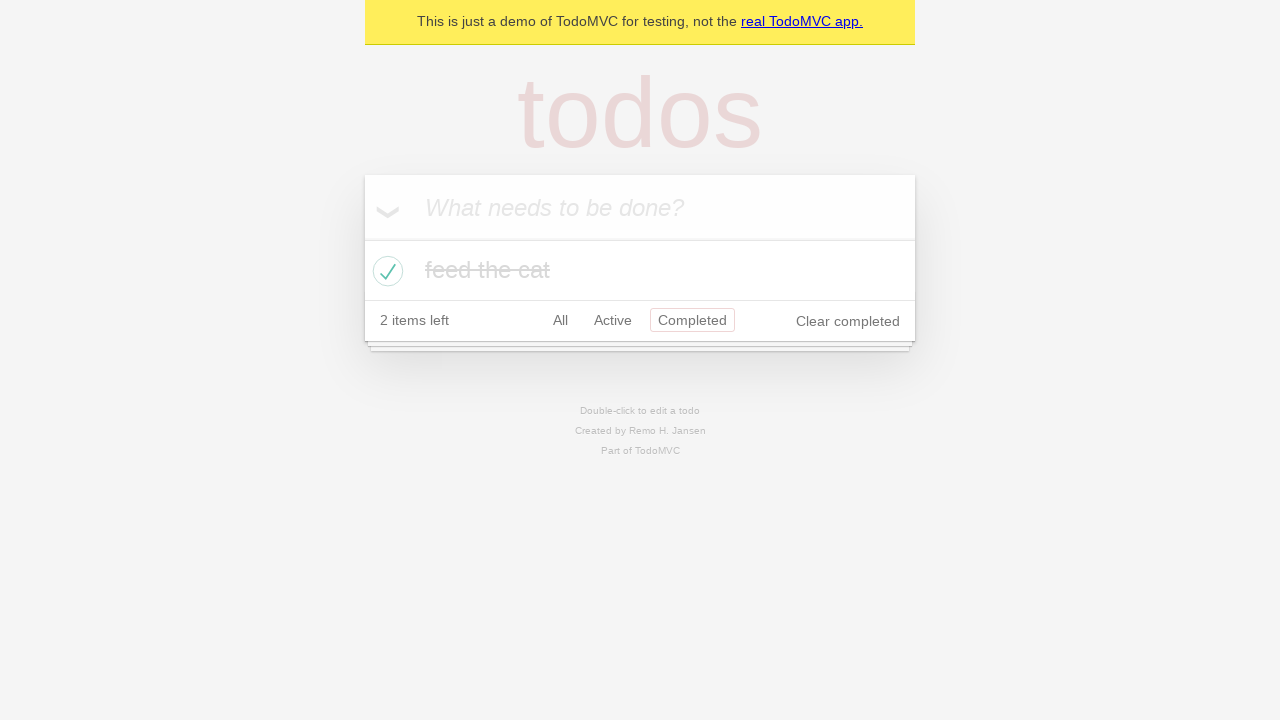

Clicked 'All' filter link to display all items at (560, 320) on internal:role=link[name="All"i]
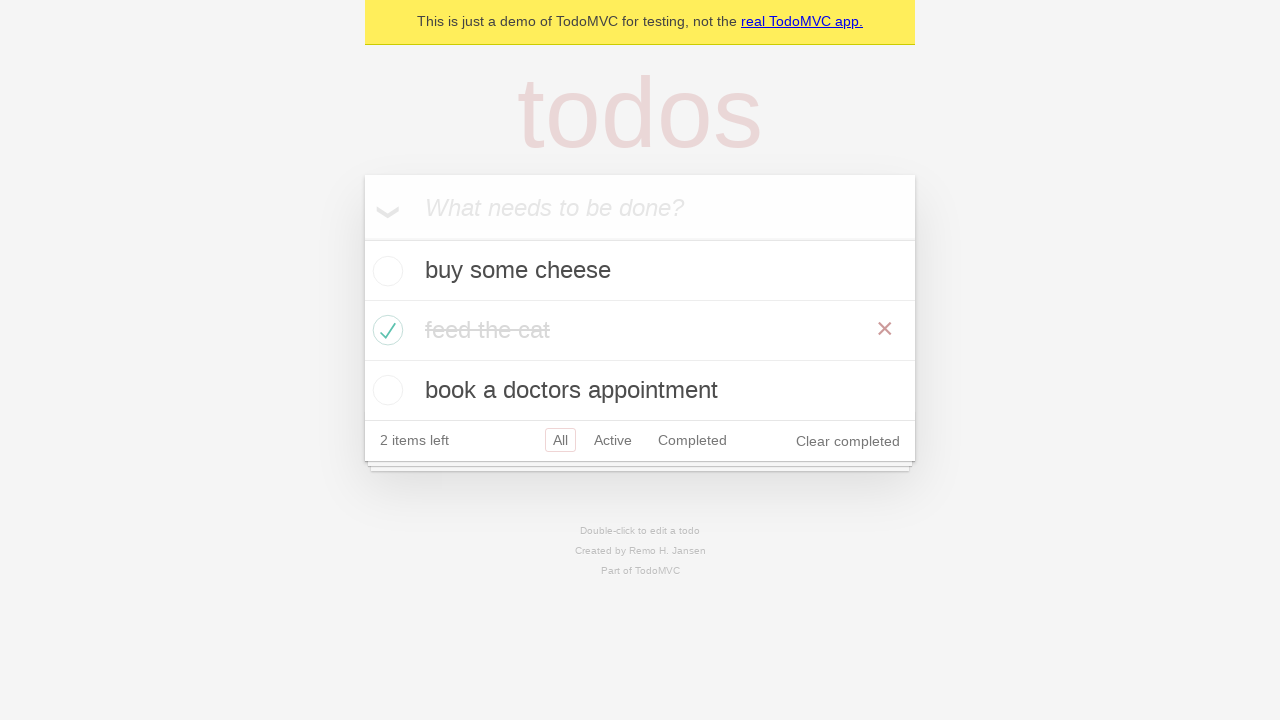

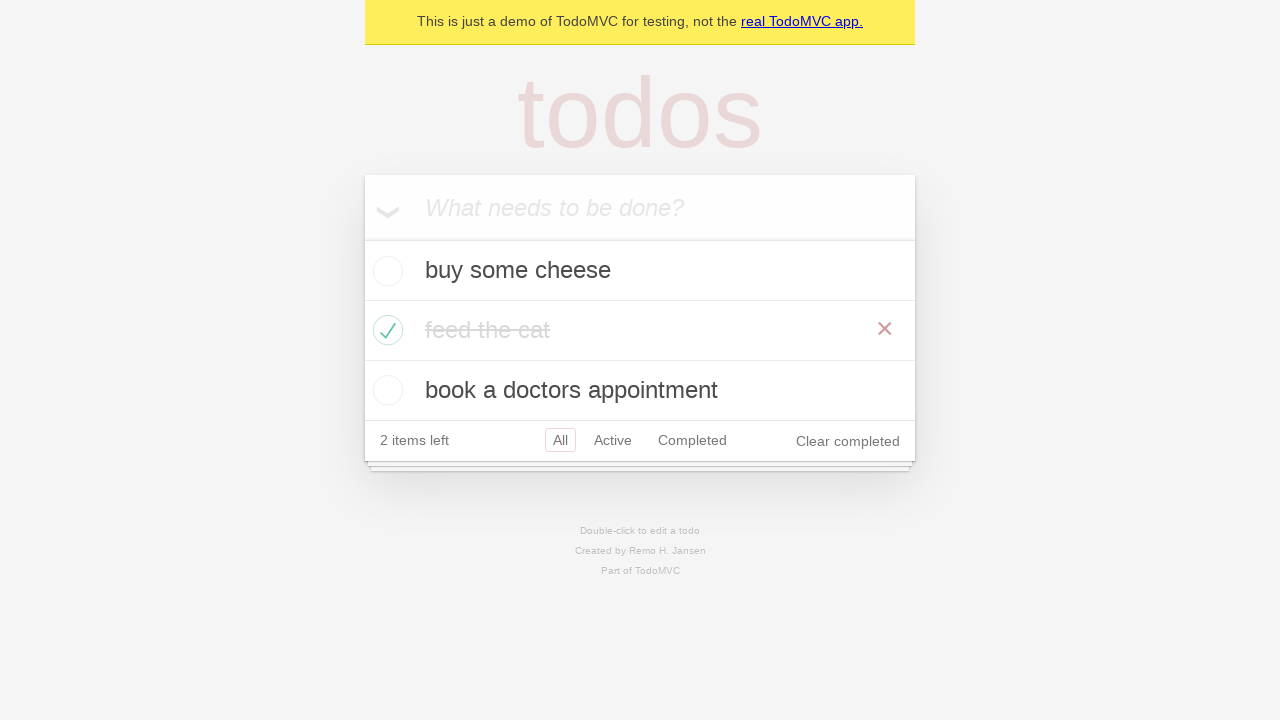